Tests multiple window handling by navigating to Premier League website, right-clicking on Arsenal club link to open in new window, switching to the new window to get its URL and title, then switching back to the parent window

Starting URL: https://www.premierleague.com/

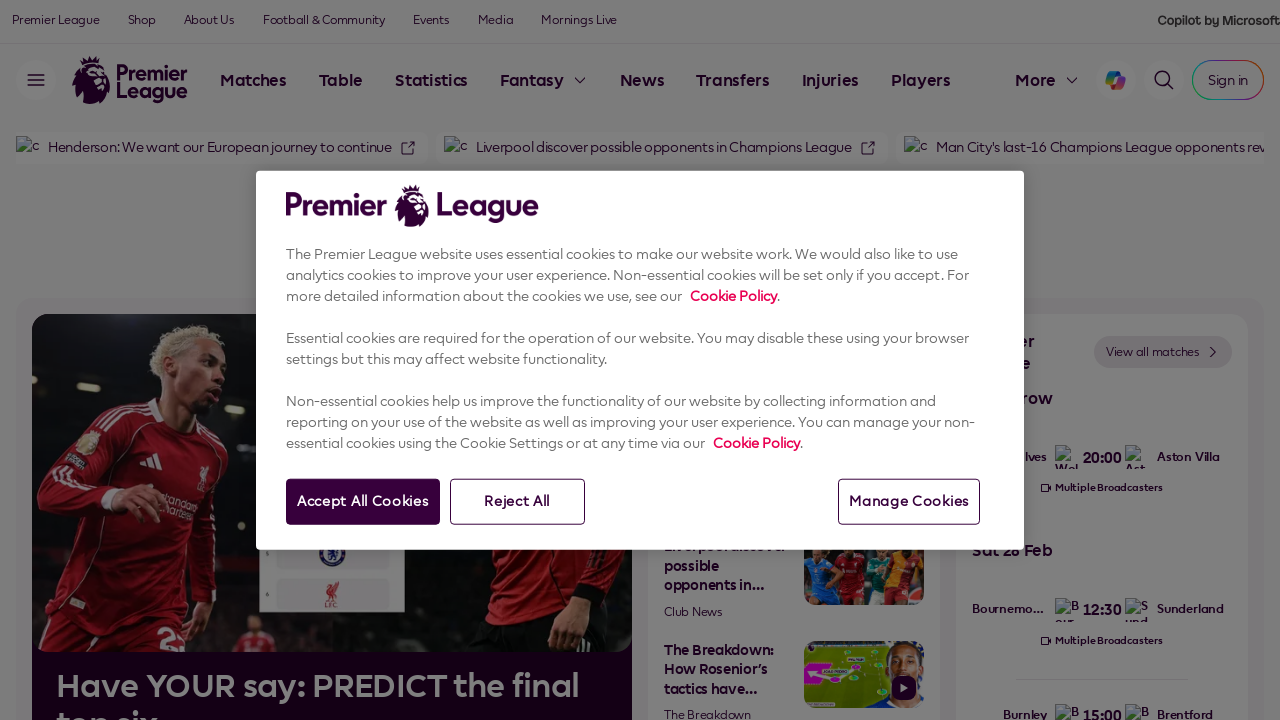

Navigated to Premier League website
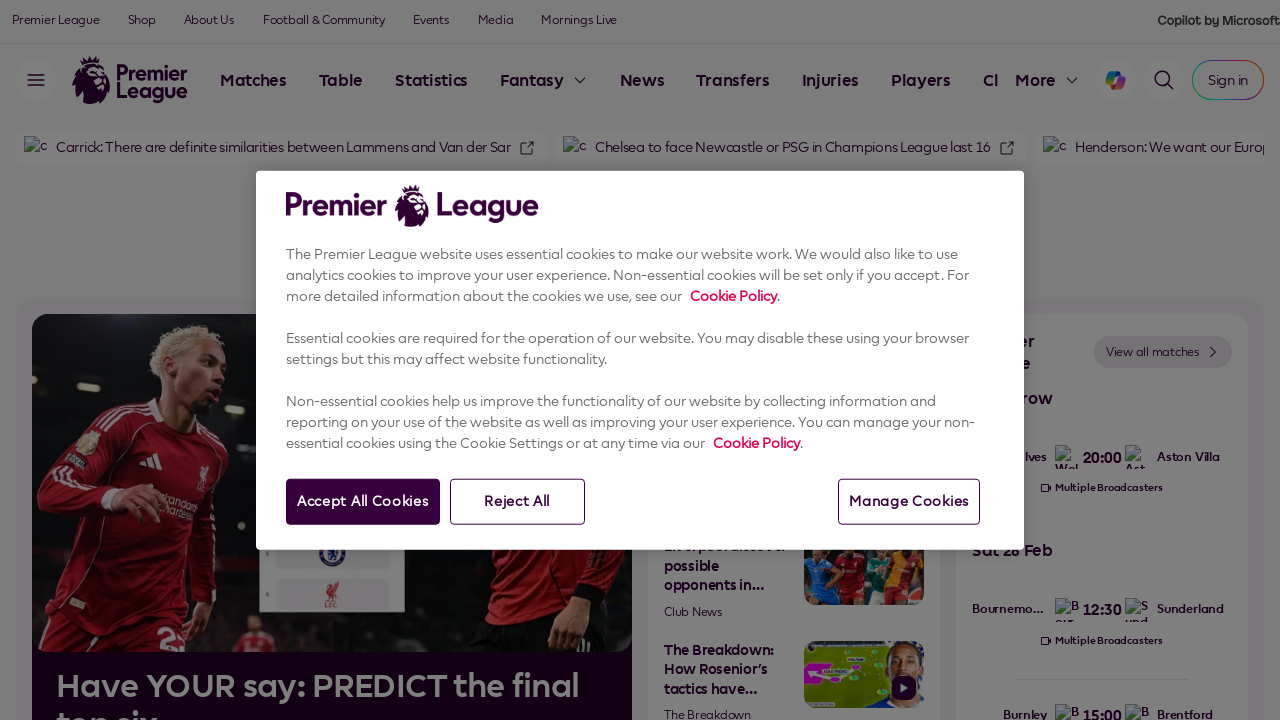

Located navigation list containing club links
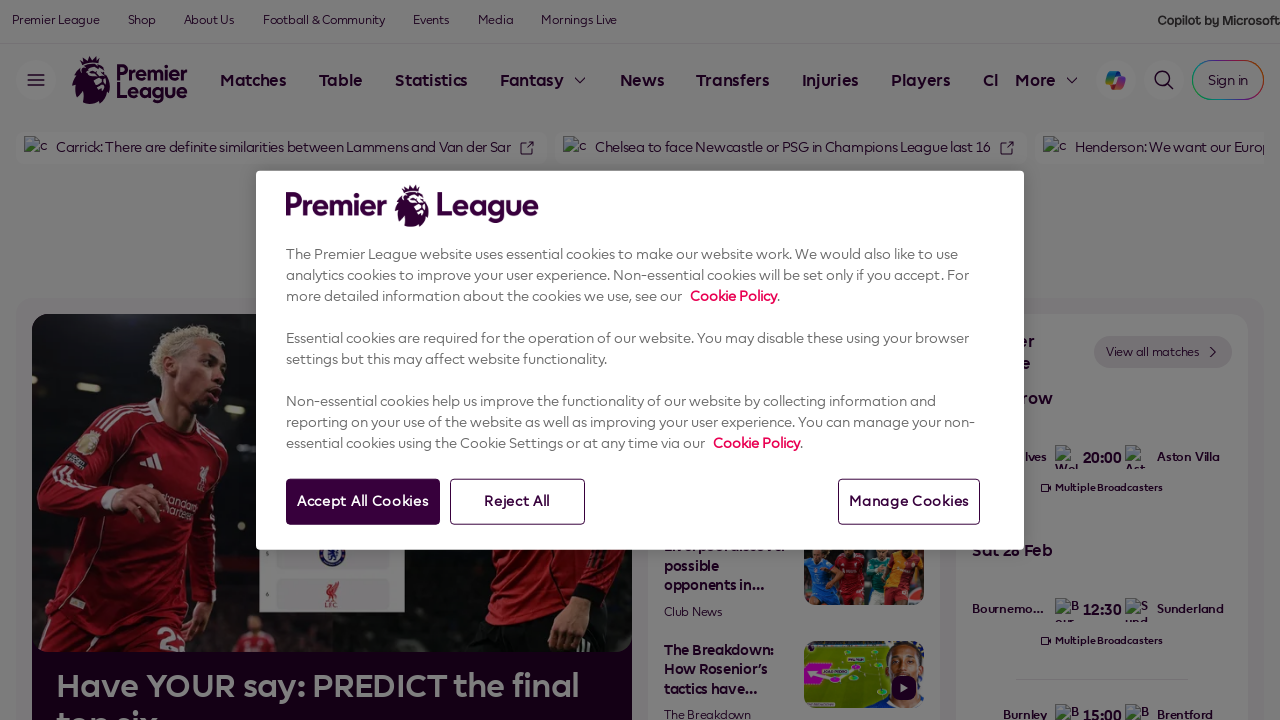

Located all club link items in navigation
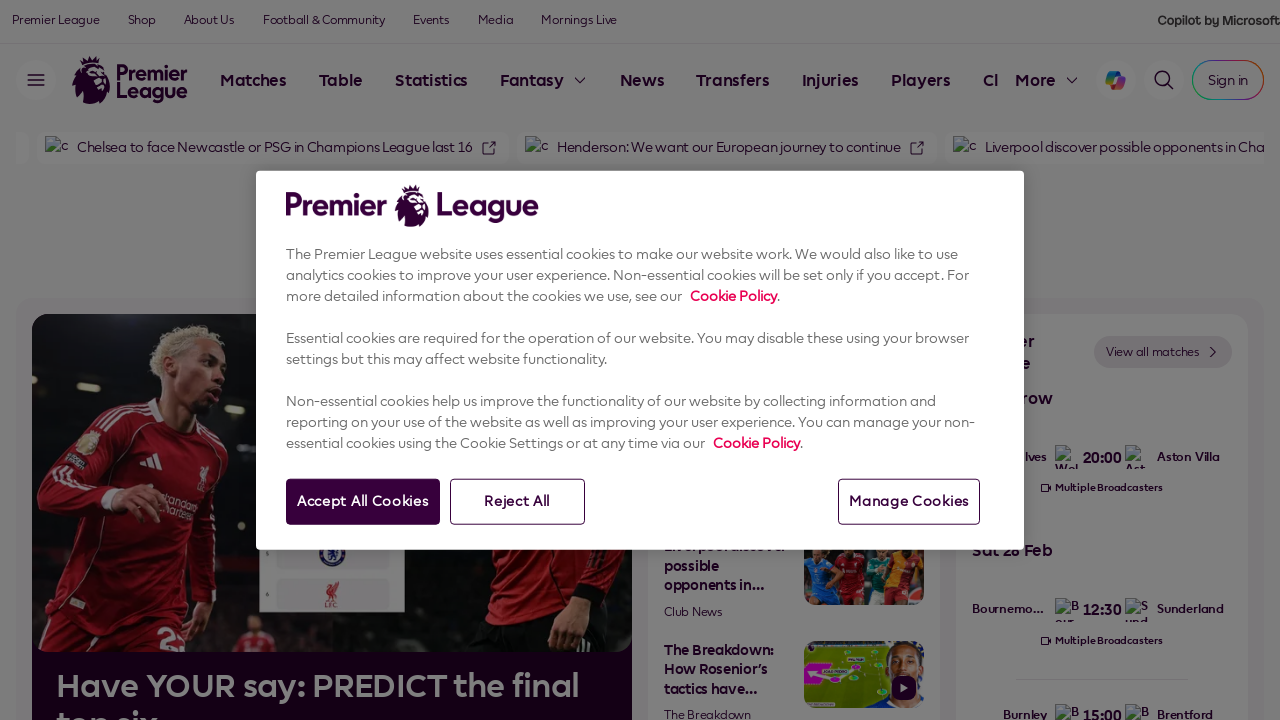

Counted 0 club items in navigation
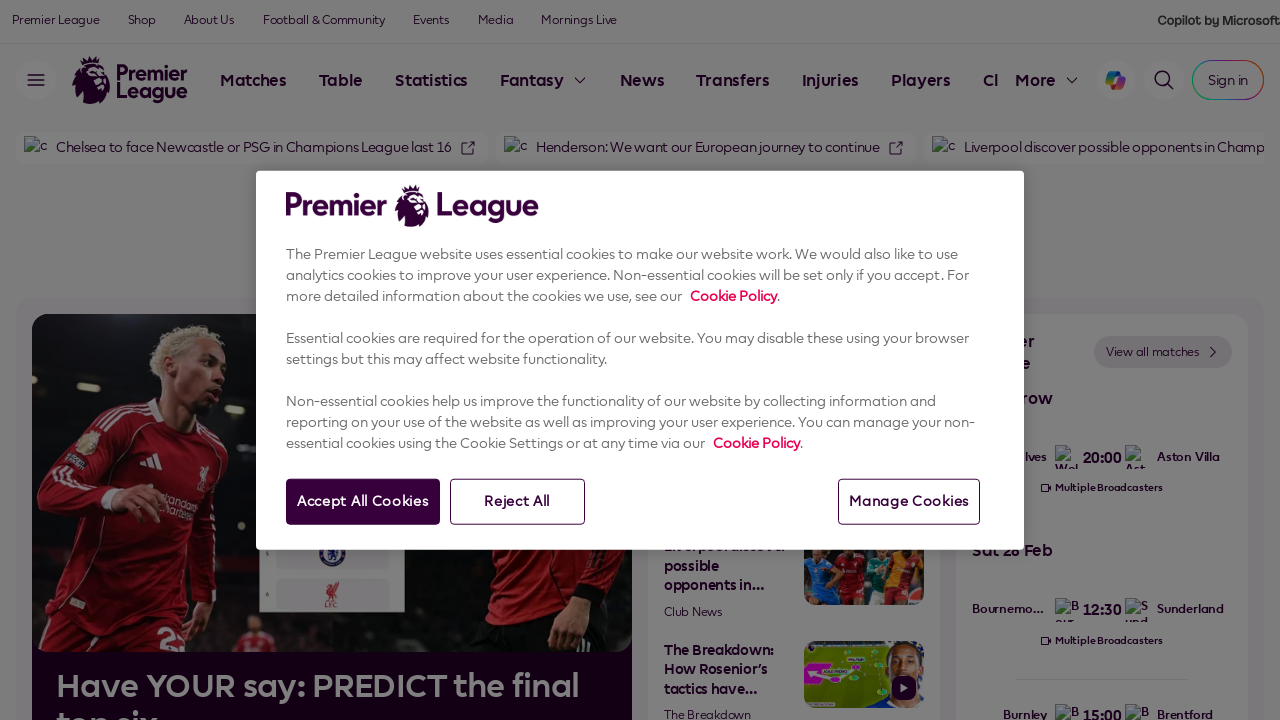

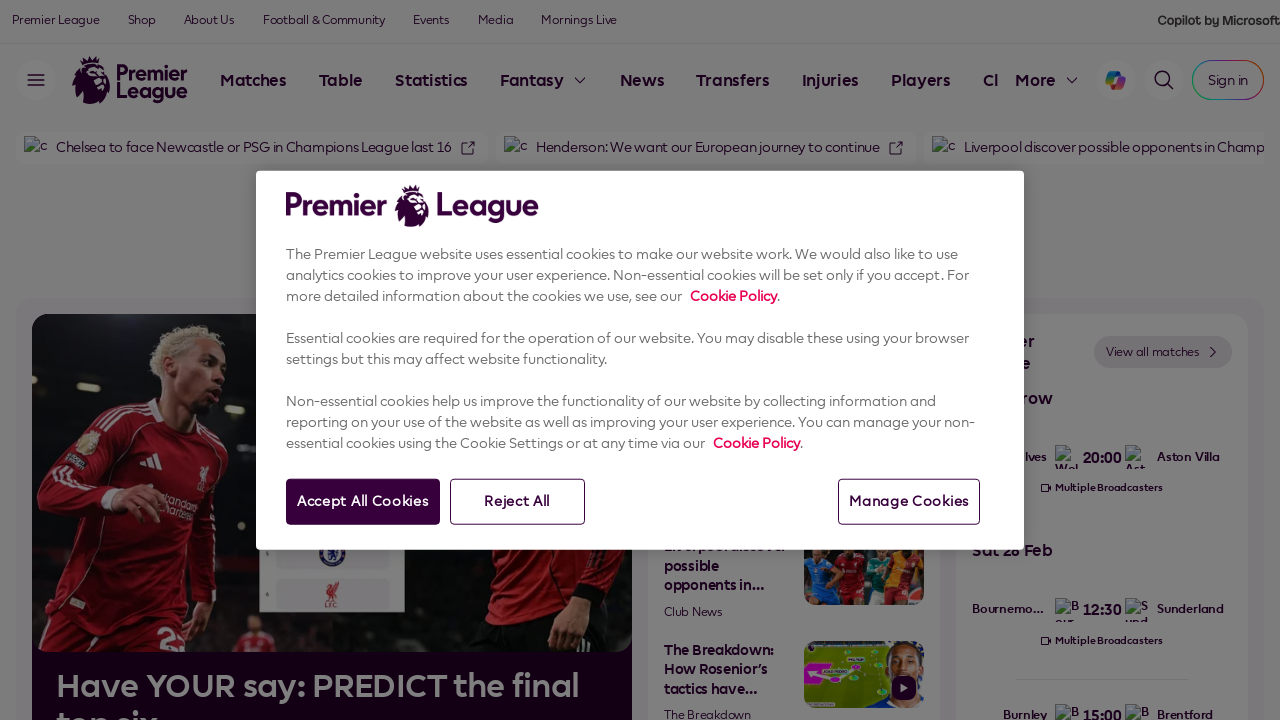